Tests that a todo item is removed if edited to an empty string

Starting URL: https://demo.playwright.dev/todomvc

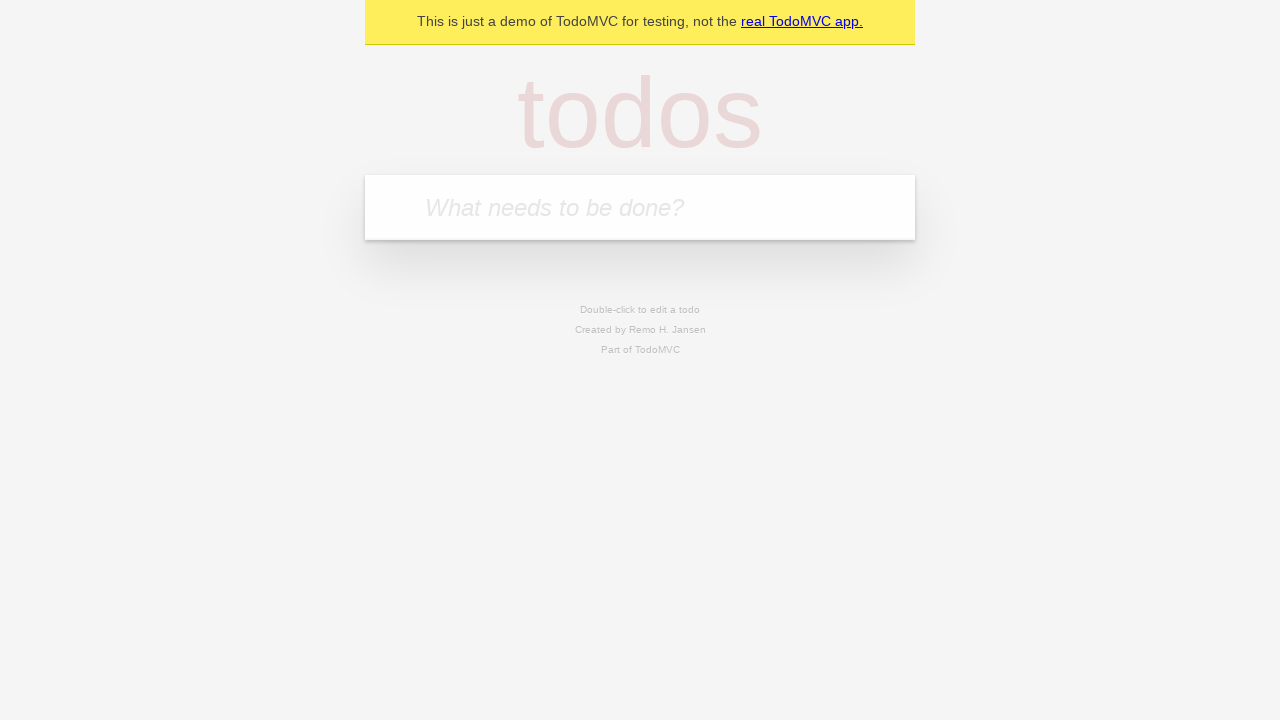

Filled todo input with 'buy some cheese' on internal:attr=[placeholder="What needs to be done?"i]
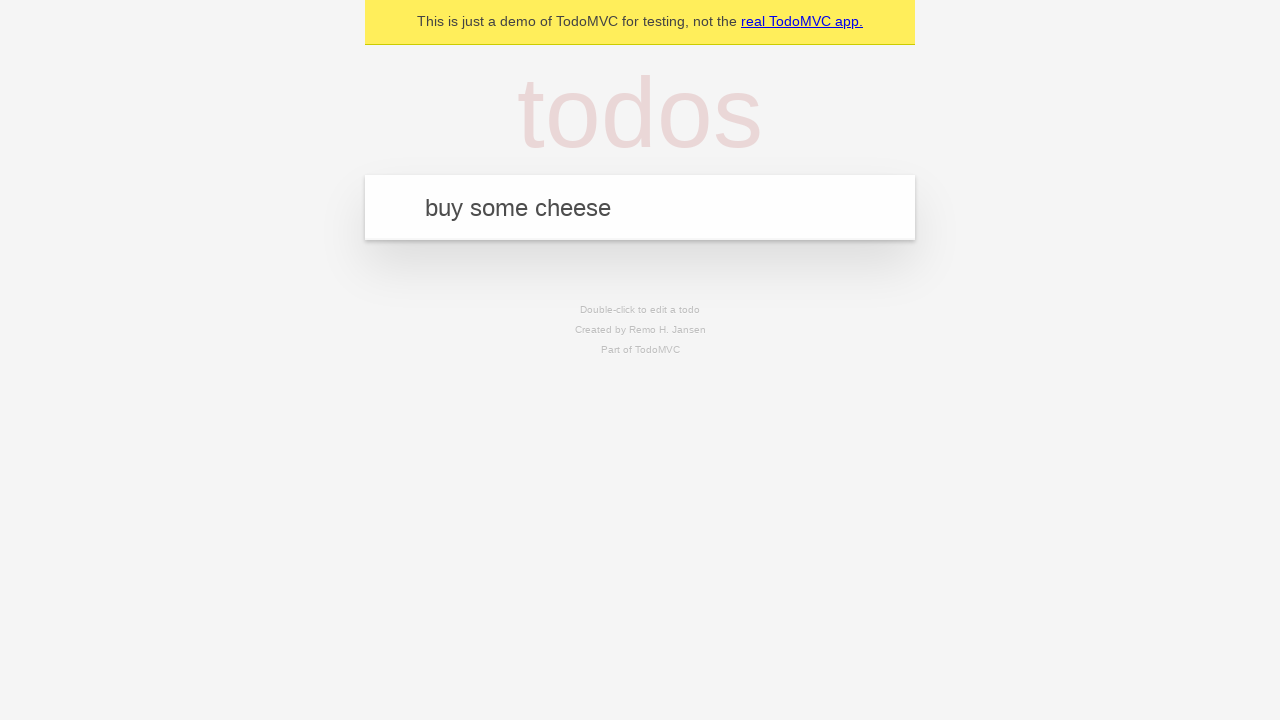

Pressed Enter to create first todo item on internal:attr=[placeholder="What needs to be done?"i]
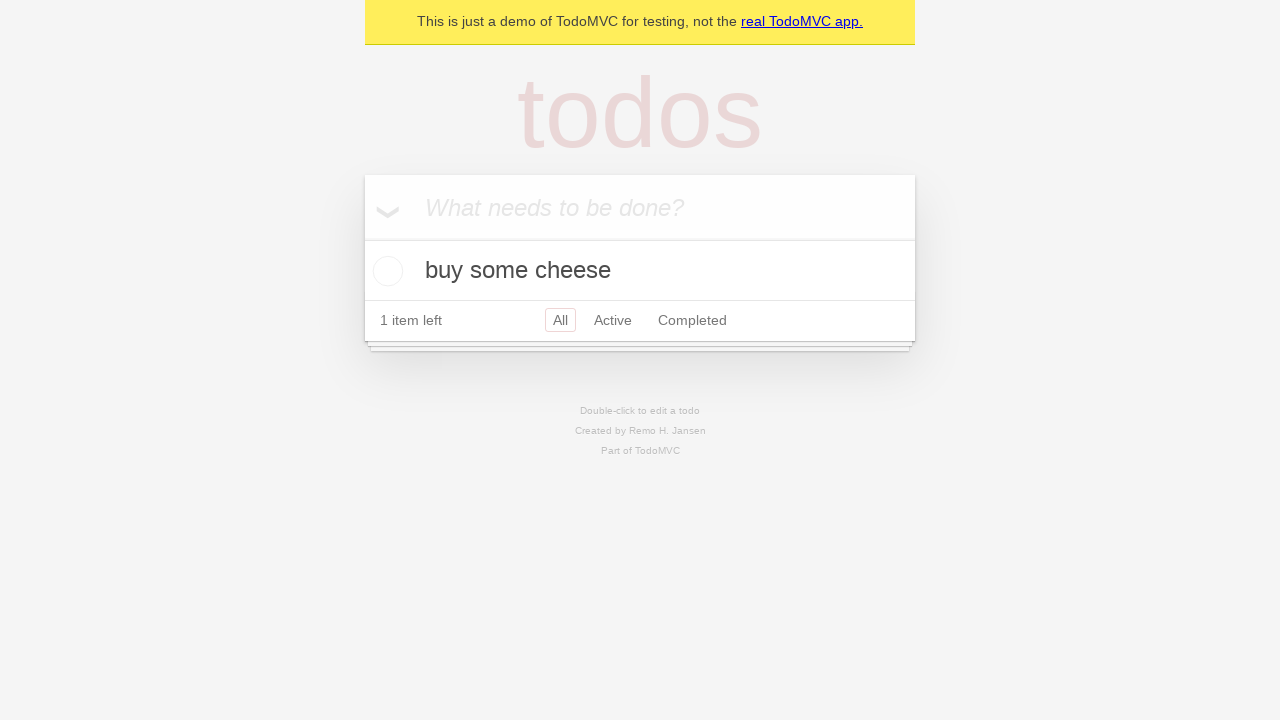

Filled todo input with 'feed the cat' on internal:attr=[placeholder="What needs to be done?"i]
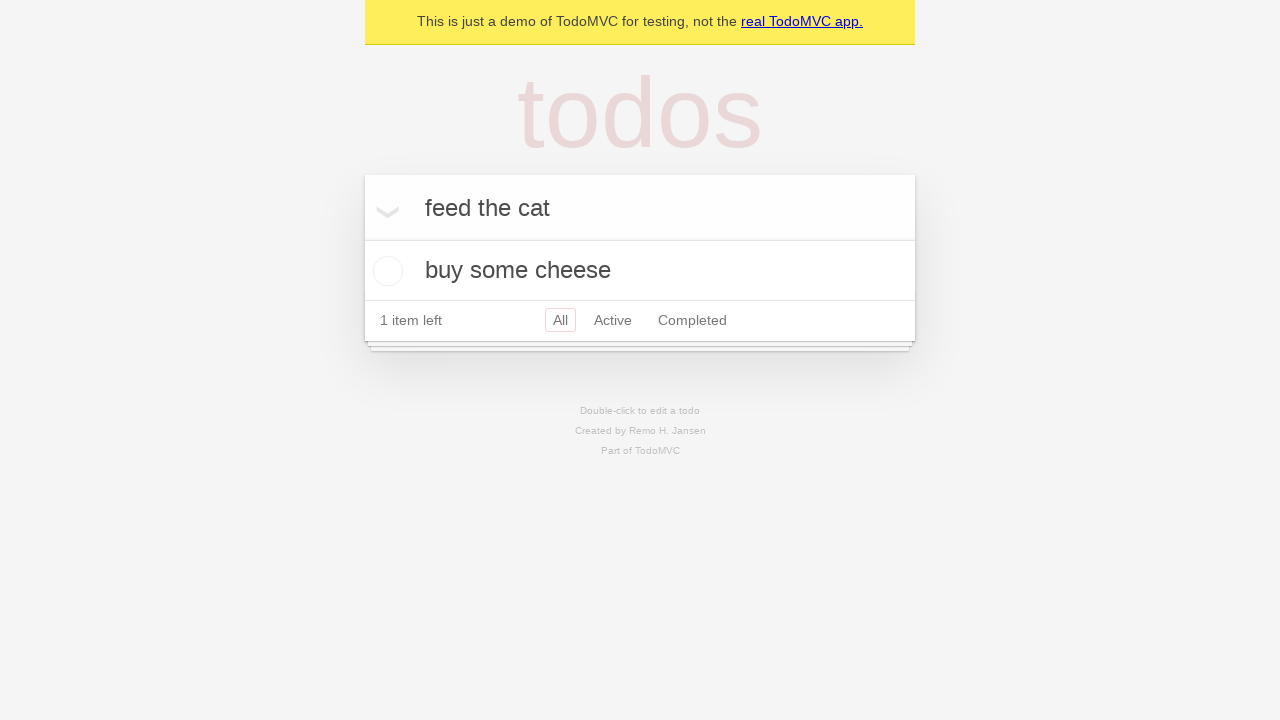

Pressed Enter to create second todo item on internal:attr=[placeholder="What needs to be done?"i]
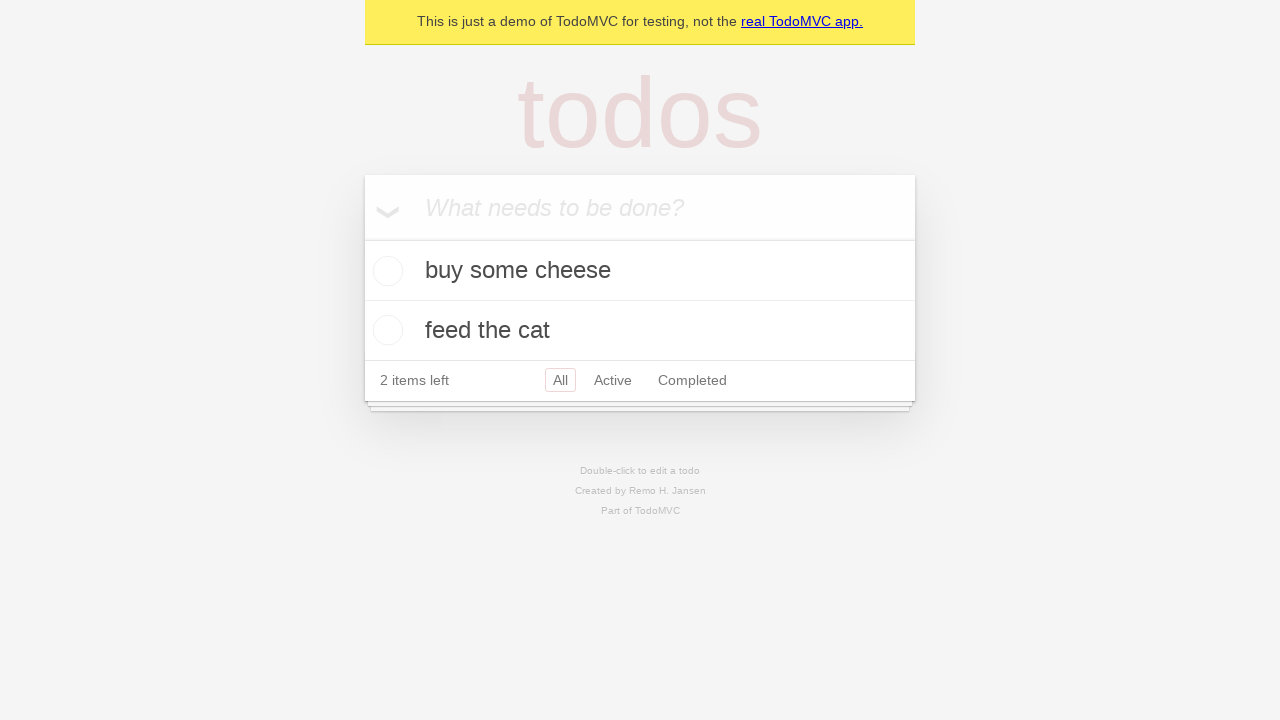

Filled todo input with 'book a doctors appointment' on internal:attr=[placeholder="What needs to be done?"i]
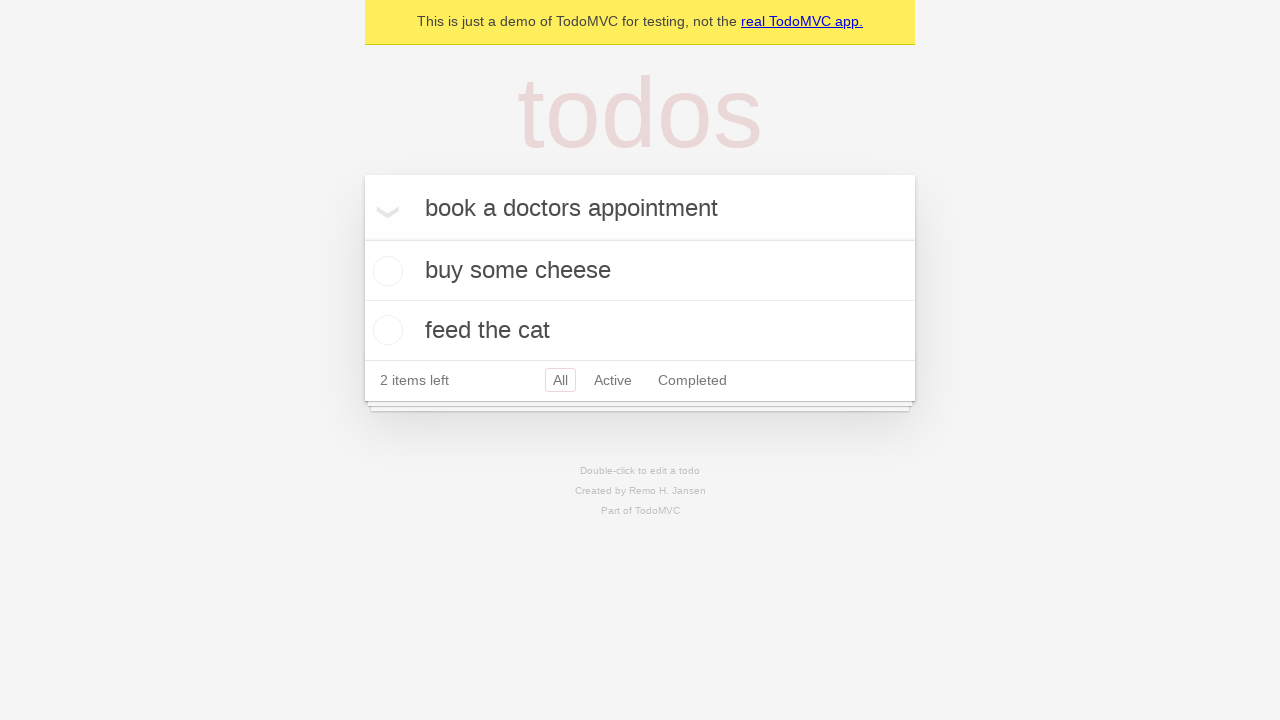

Pressed Enter to create third todo item on internal:attr=[placeholder="What needs to be done?"i]
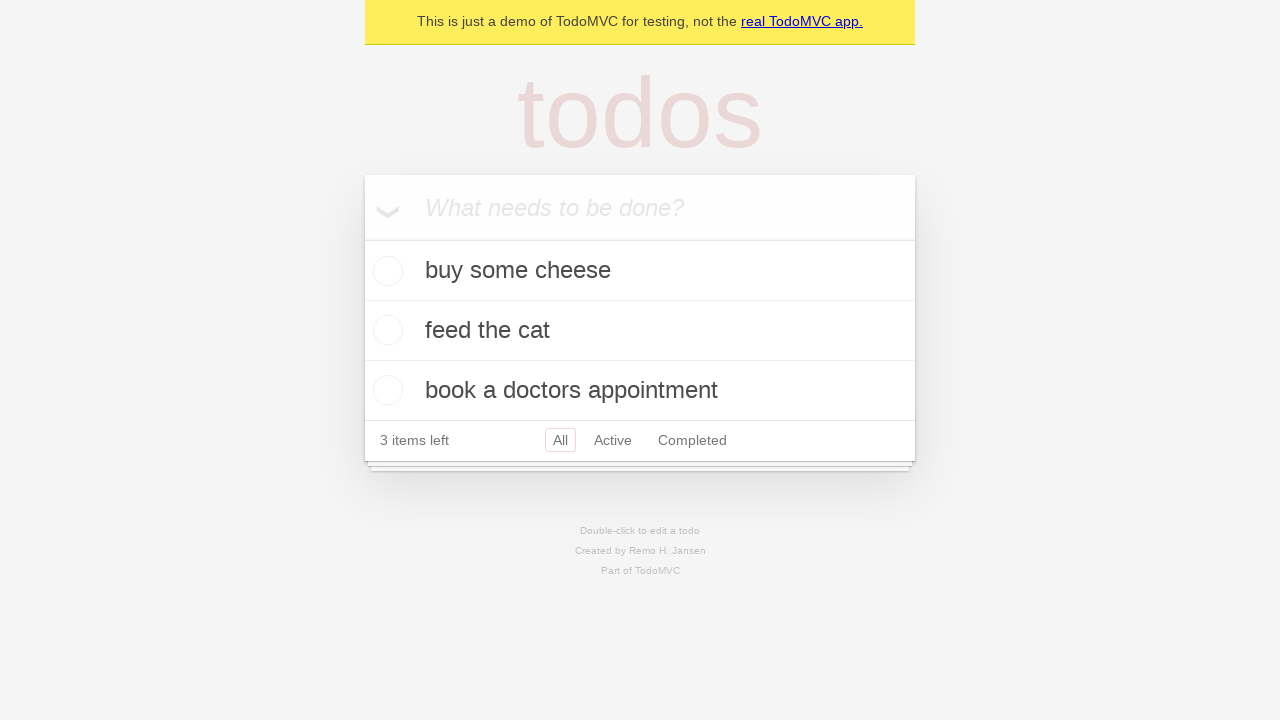

Double-clicked second todo item to enter edit mode at (640, 331) on internal:testid=[data-testid="todo-item"s] >> nth=1
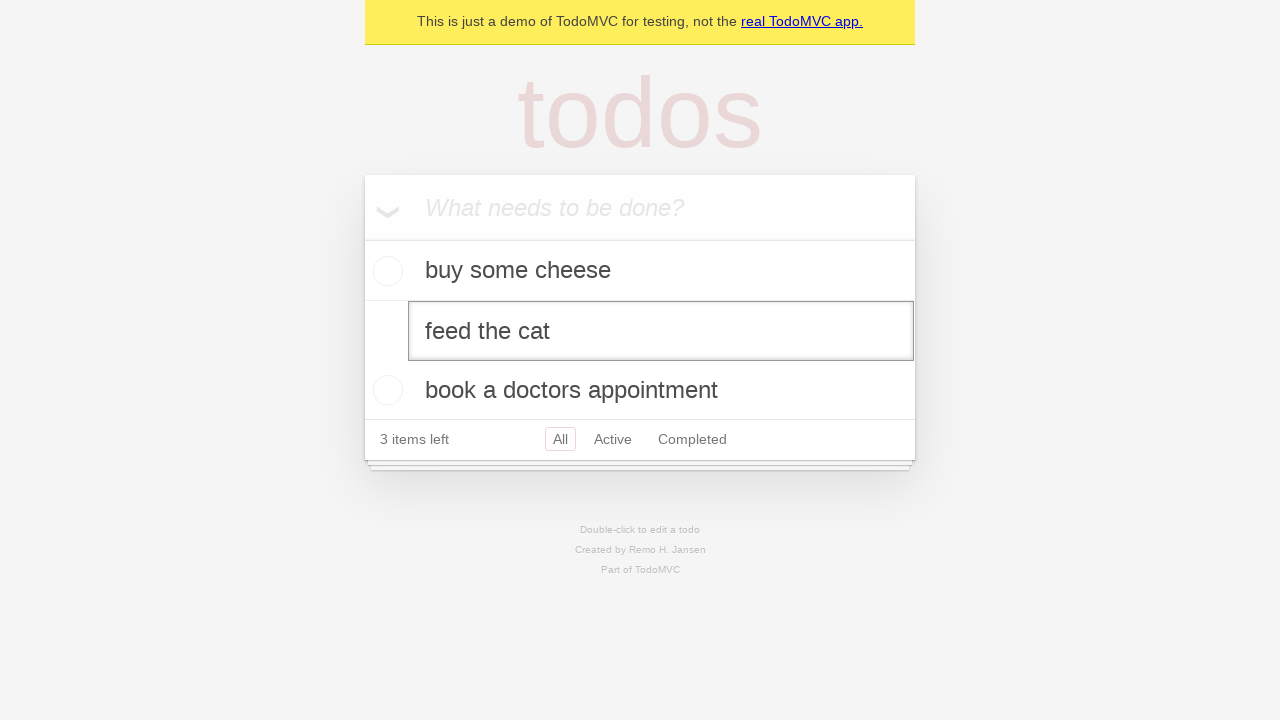

Cleared the text field of second todo item on internal:testid=[data-testid="todo-item"s] >> nth=1 >> internal:role=textbox[nam
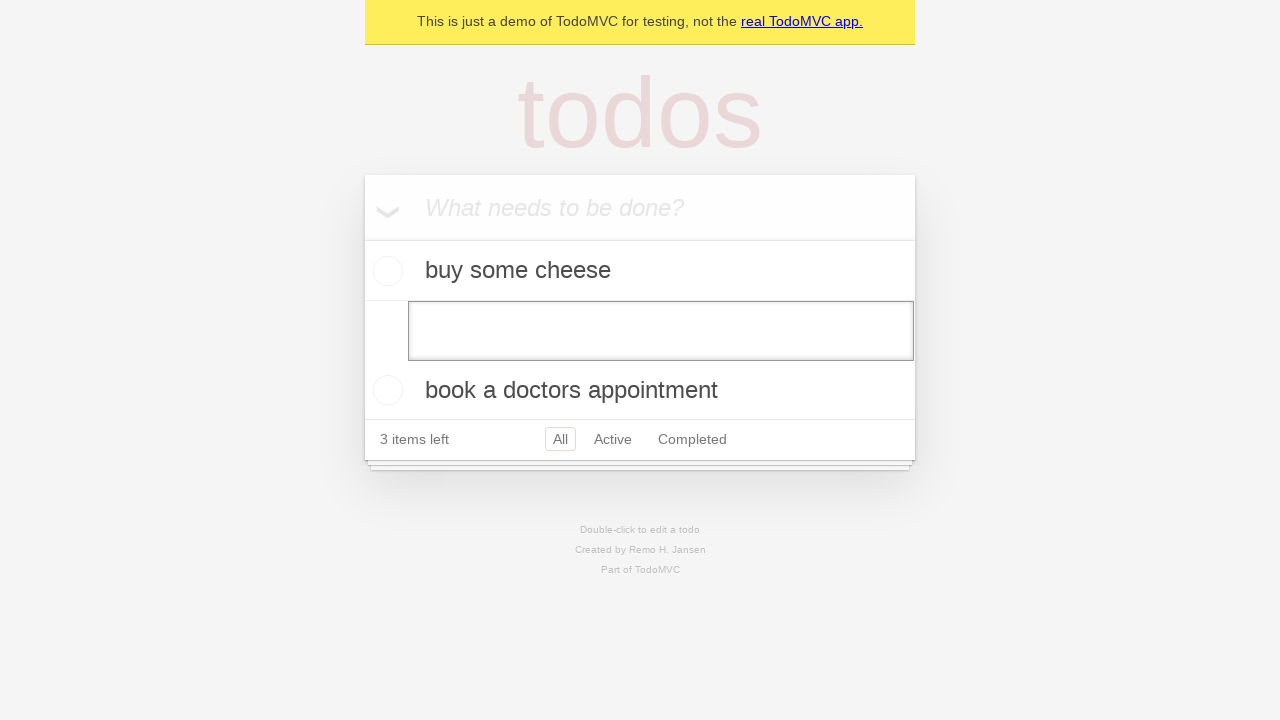

Pressed Enter to confirm empty text, removing the todo item on internal:testid=[data-testid="todo-item"s] >> nth=1 >> internal:role=textbox[nam
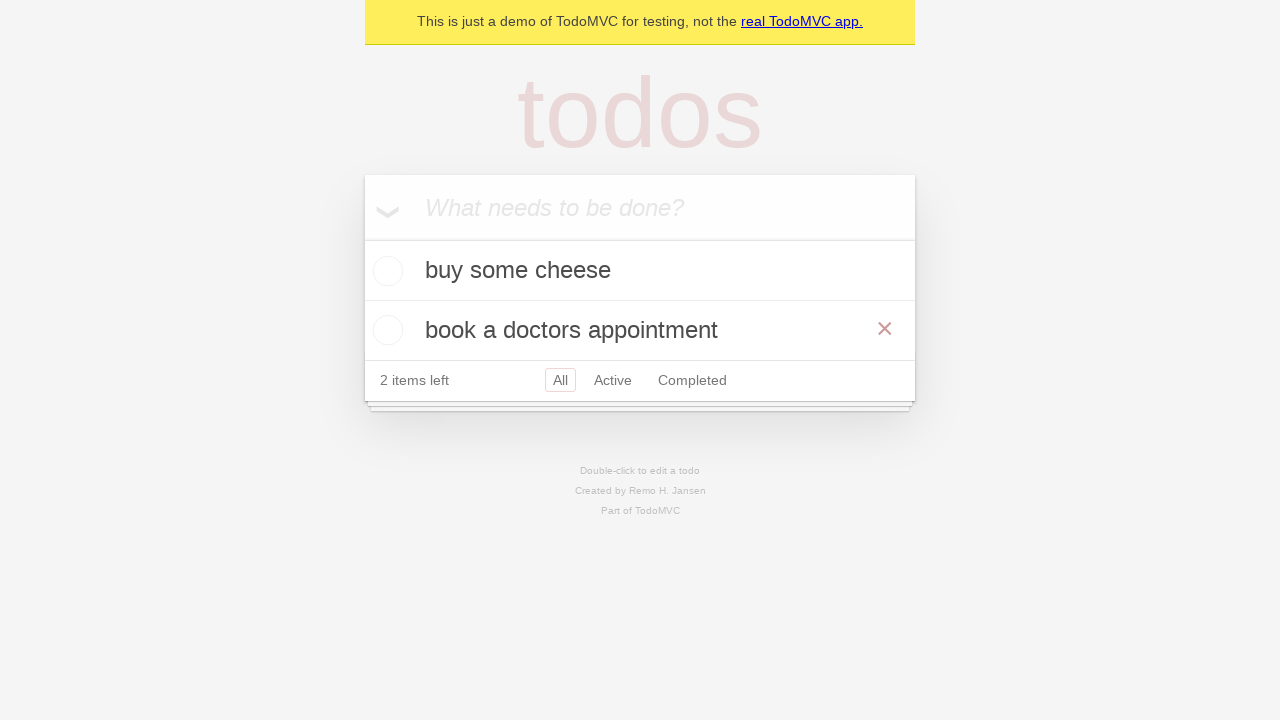

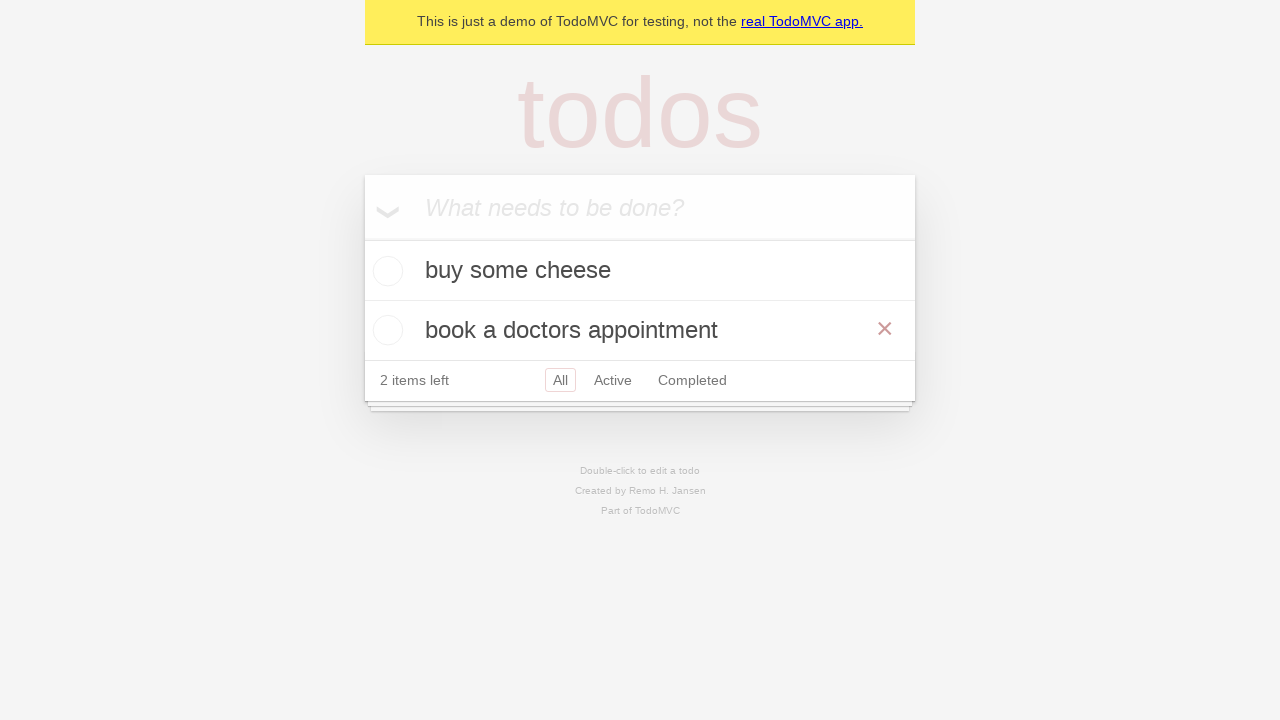